Tests handling of child windows by clicking a link that opens a new page, extracting text from the new page, parsing it to get a domain, and typing that domain into the username field on the original page.

Starting URL: https://rahulshettyacademy.com/loginpagePractise/

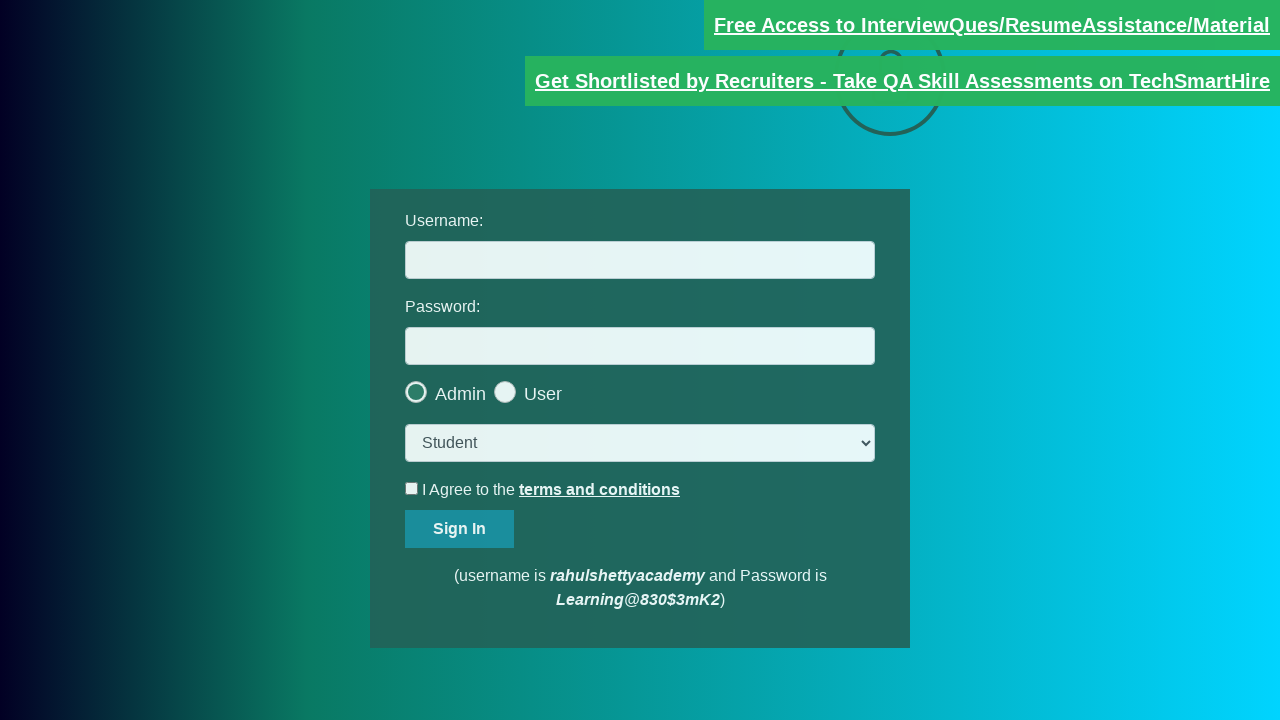

Located the blinking text link with documents-request href
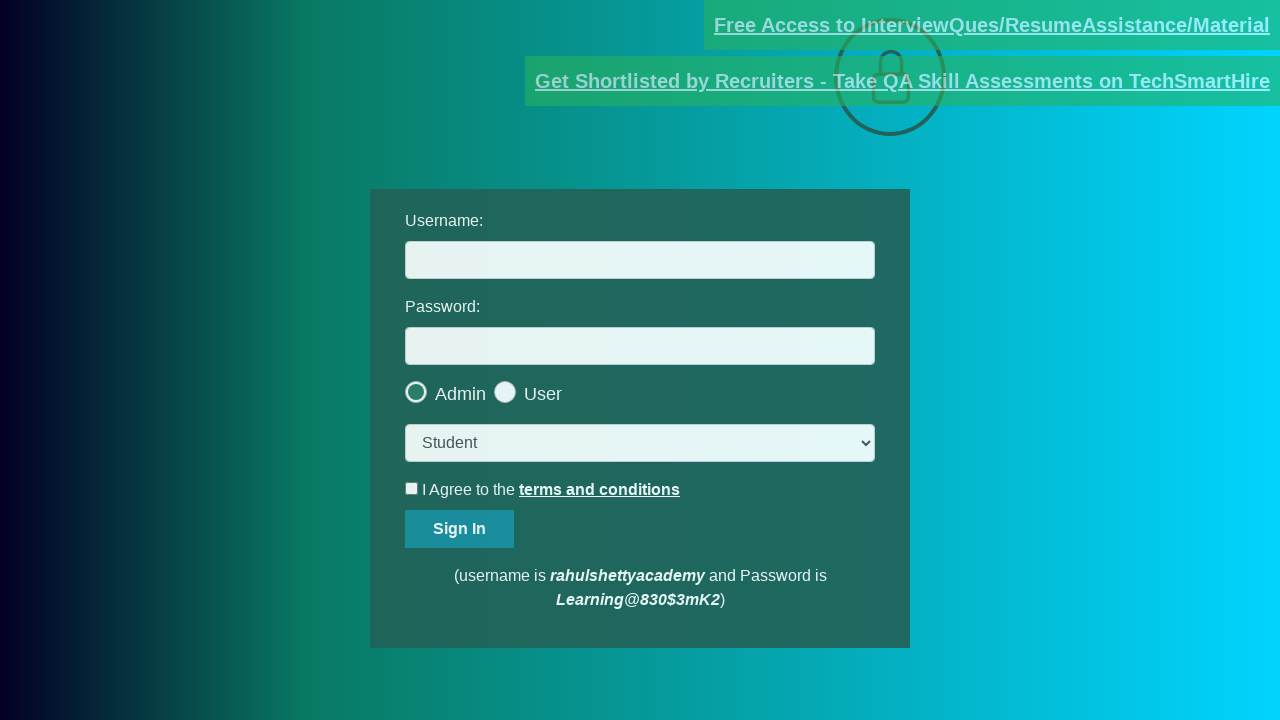

Clicked the blinking text link to open child window at (992, 25) on [href*='documents-request']
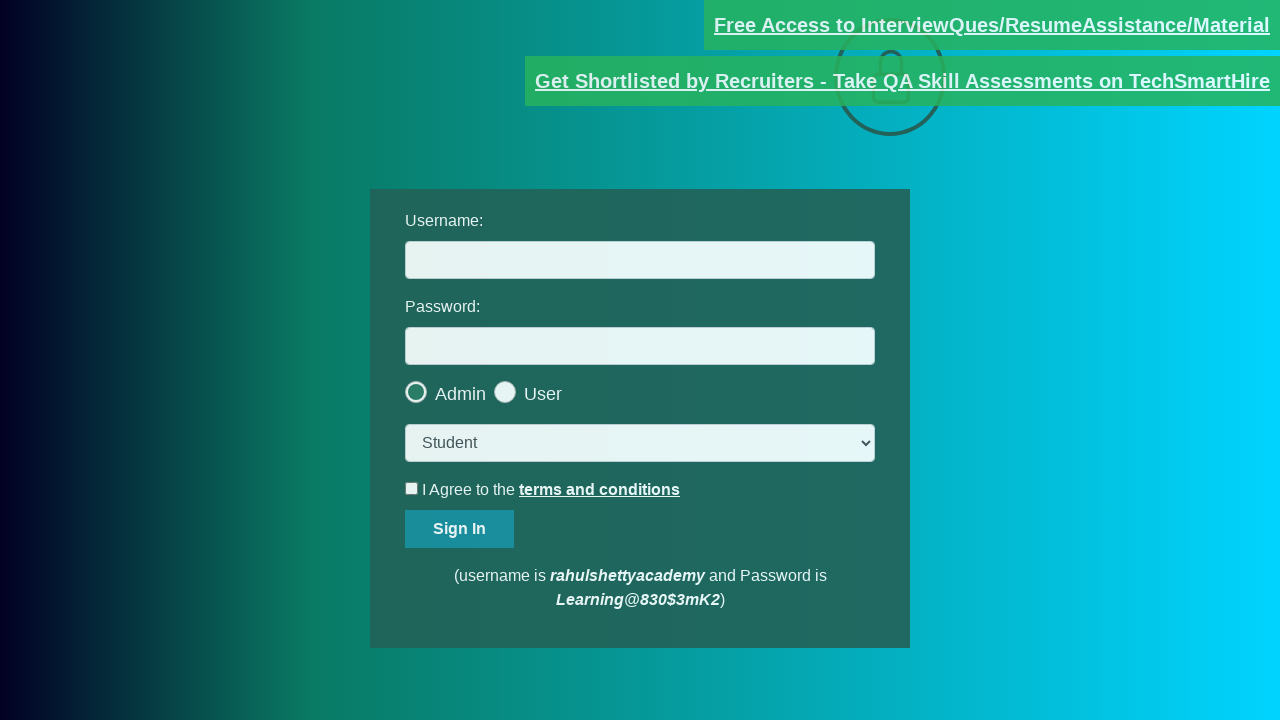

Captured the new child window/page
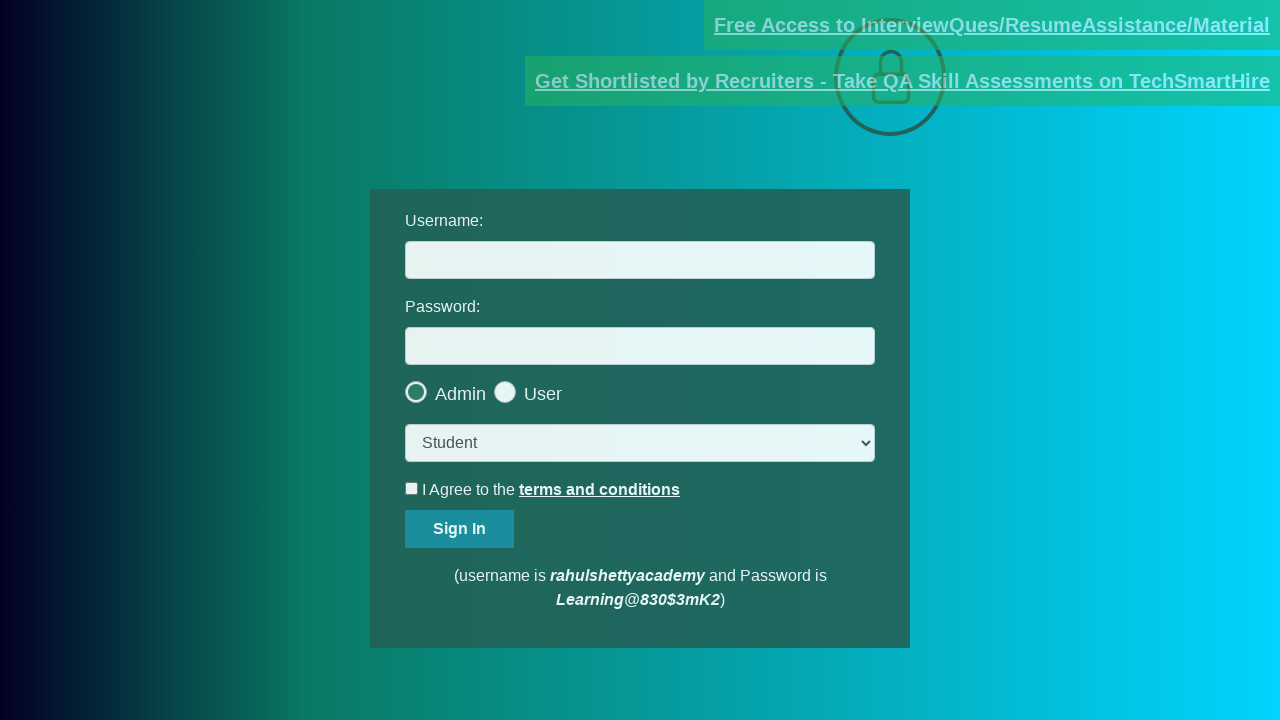

Child window loaded successfully
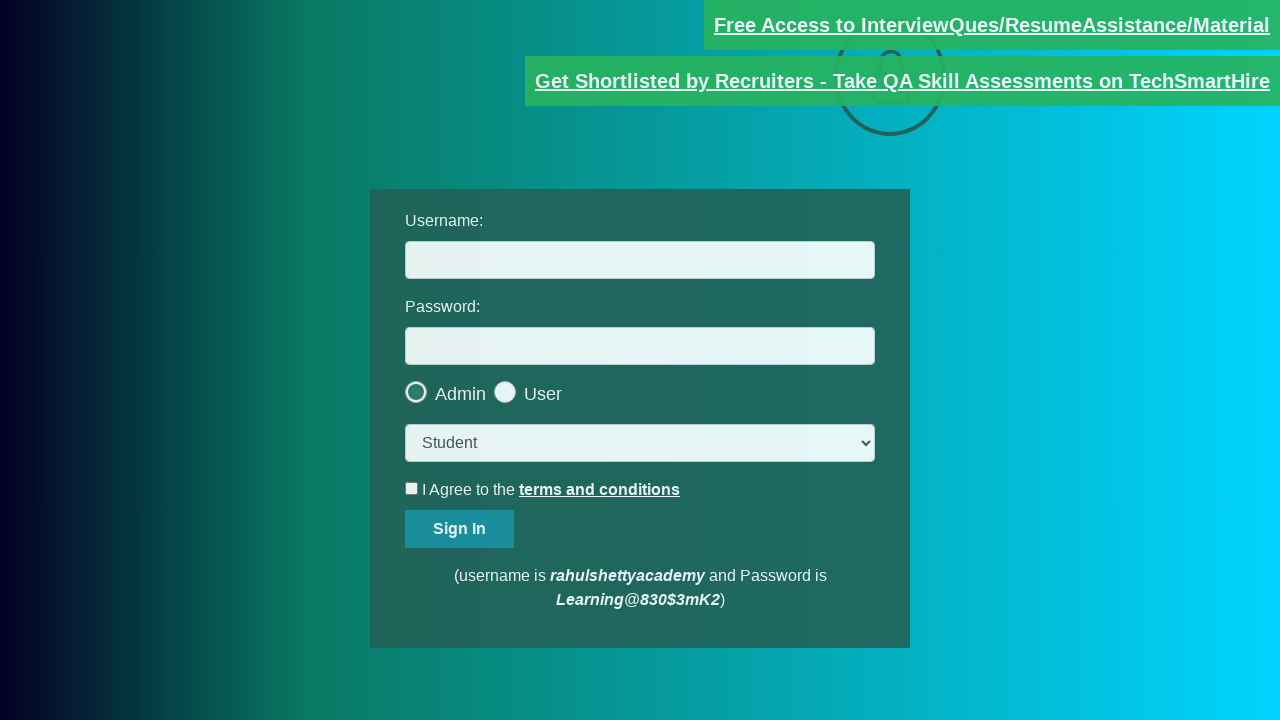

Extracted text content from red element on child window
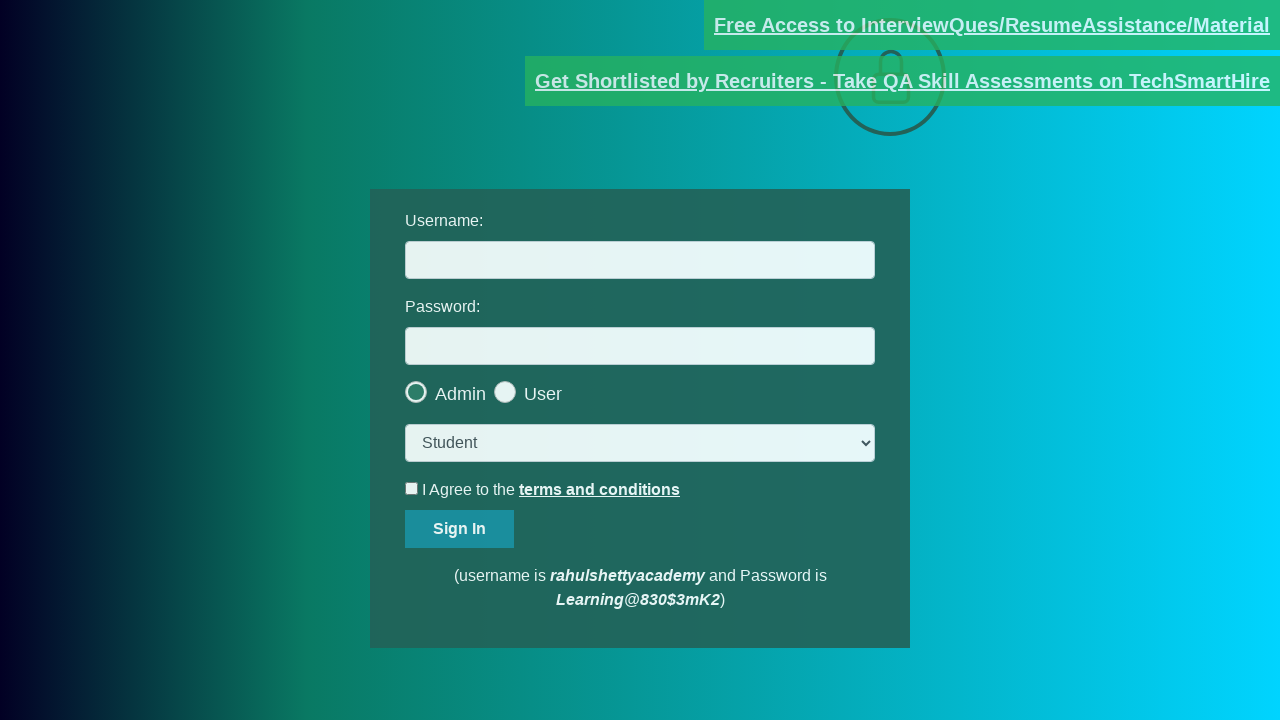

Split text by '@' symbol to extract domain
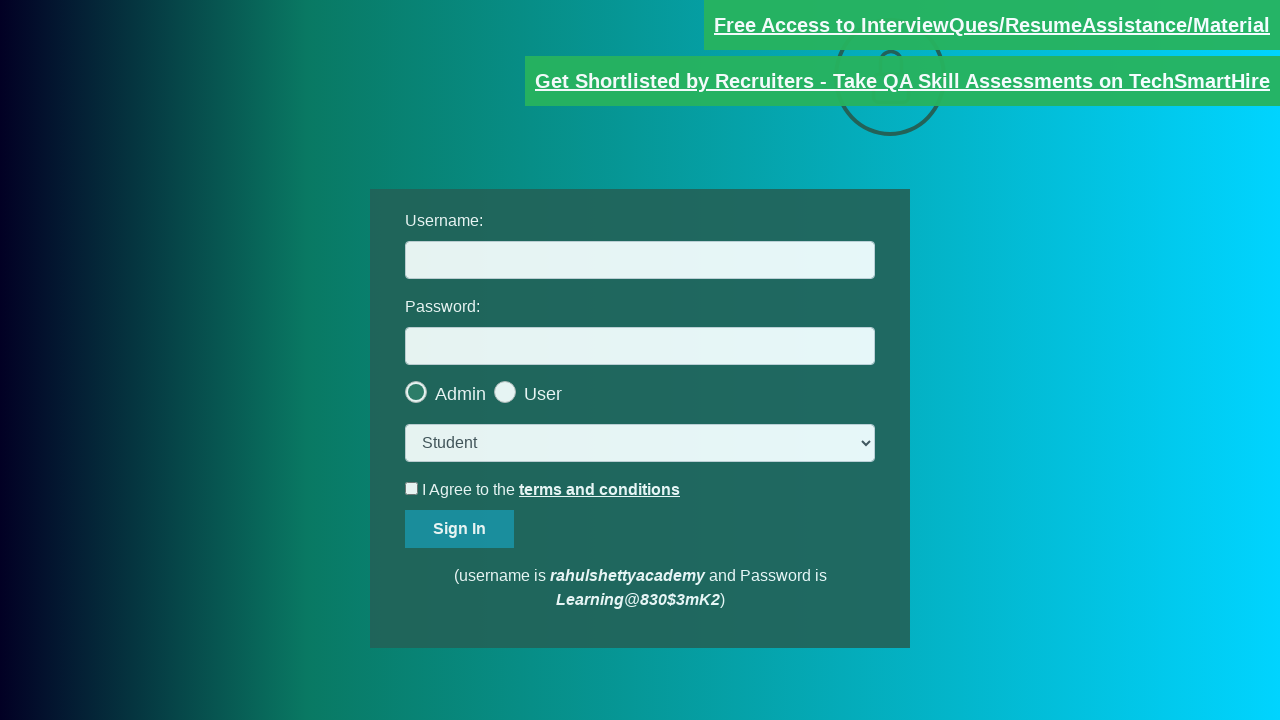

Parsed domain from text: rahulshettyacademy.com
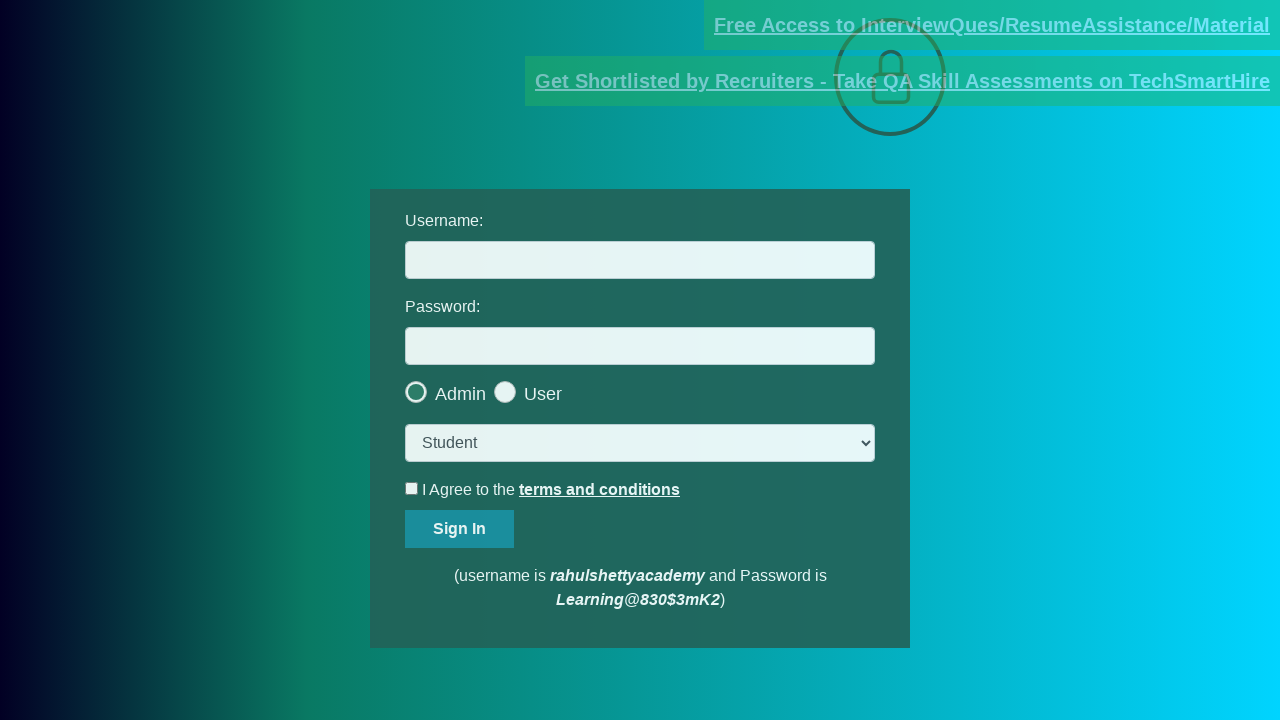

Filled username field with extracted domain: rahulshettyacademy.com on #username
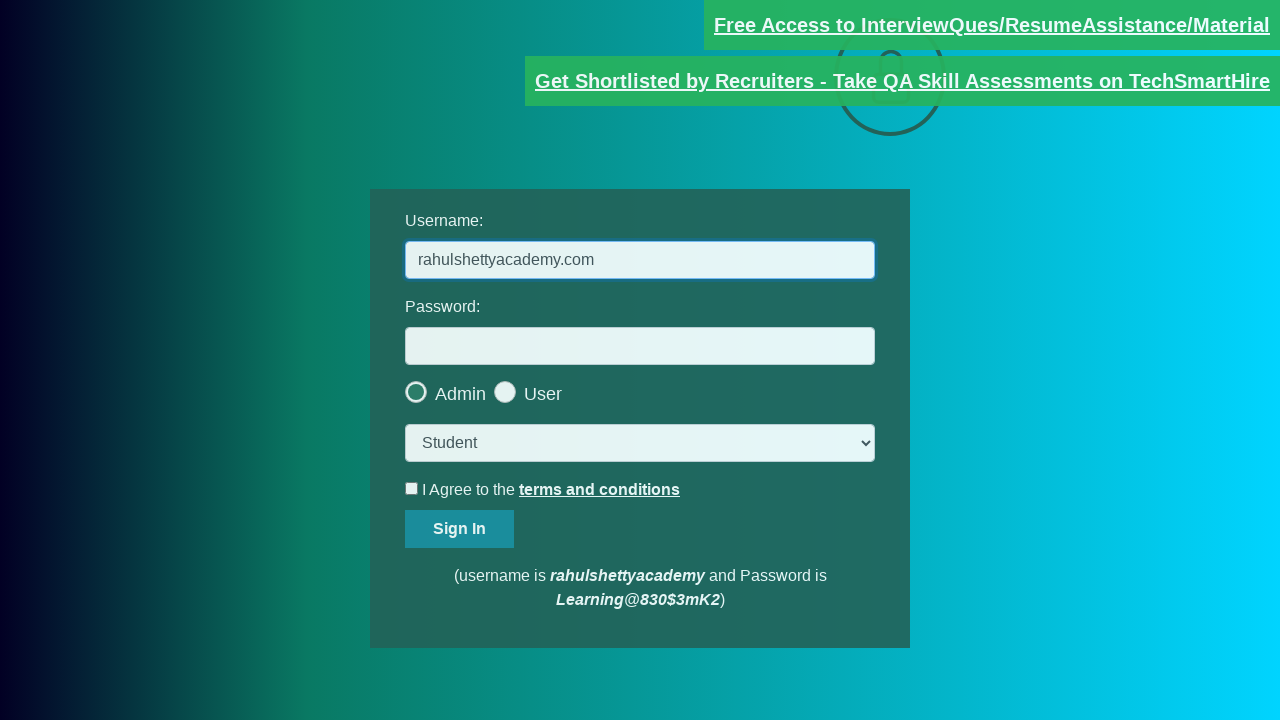

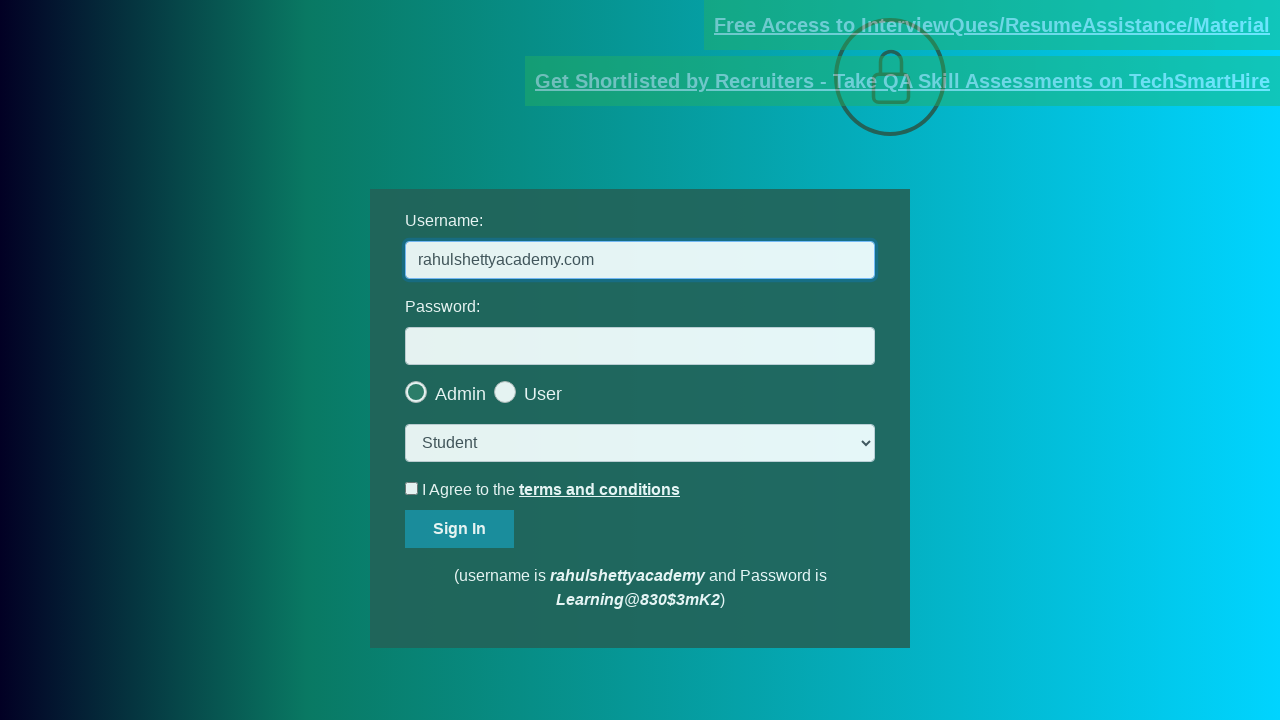